Tests keyboard input by clicking on a show element and typing characters, then clicking button A and typing more characters.

Starting URL: https://example.oxxostudio.tw/python/selenium/demo.html

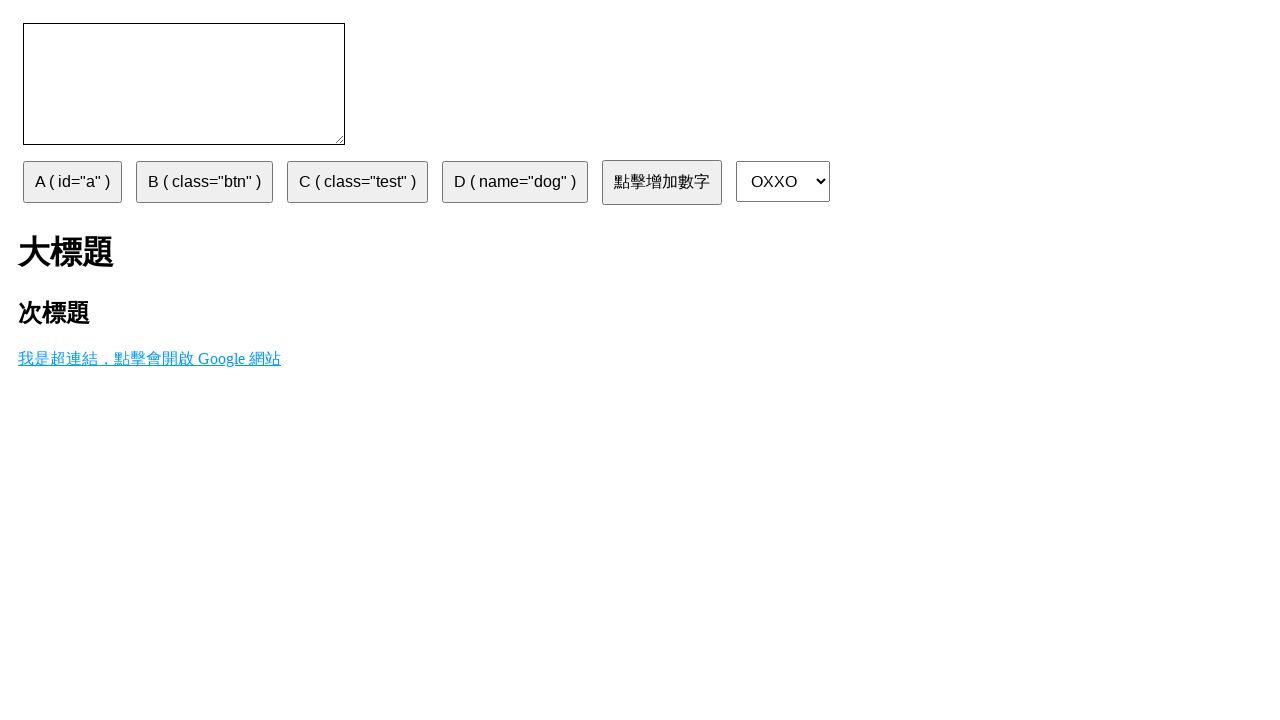

Clicked on show element at (184, 84) on #show
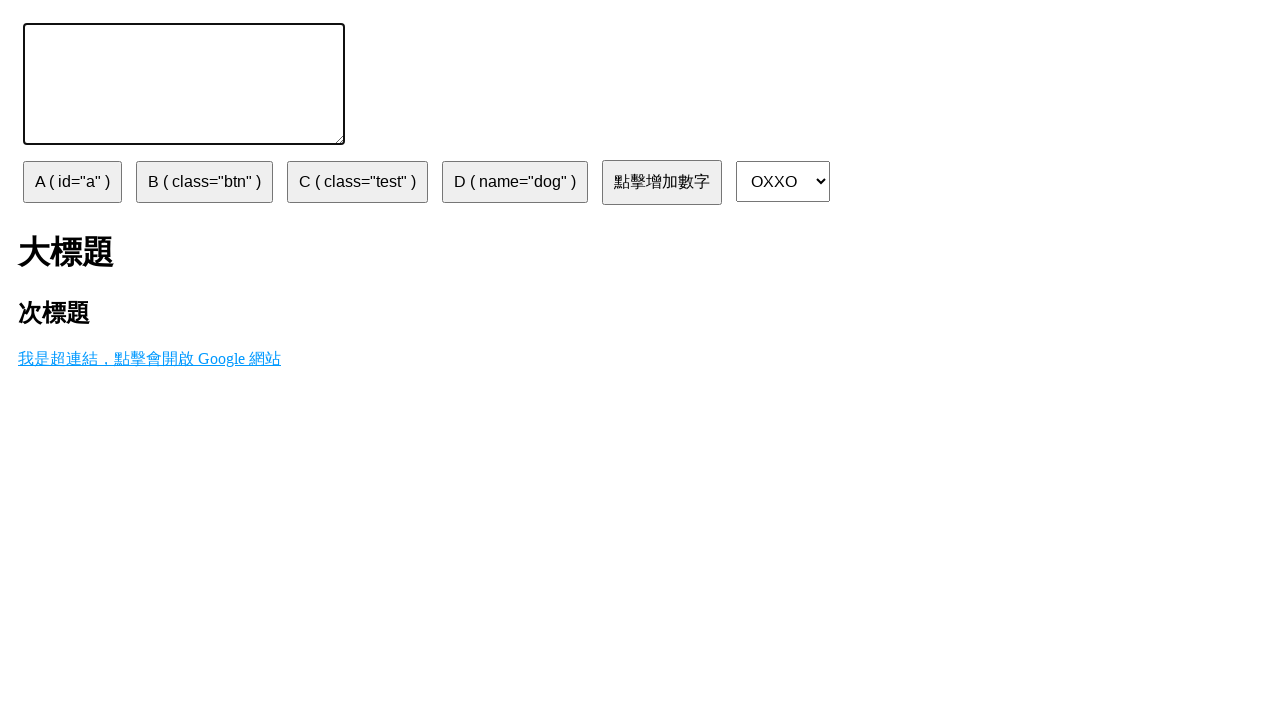

Typed numbers '12345' into show element on #show
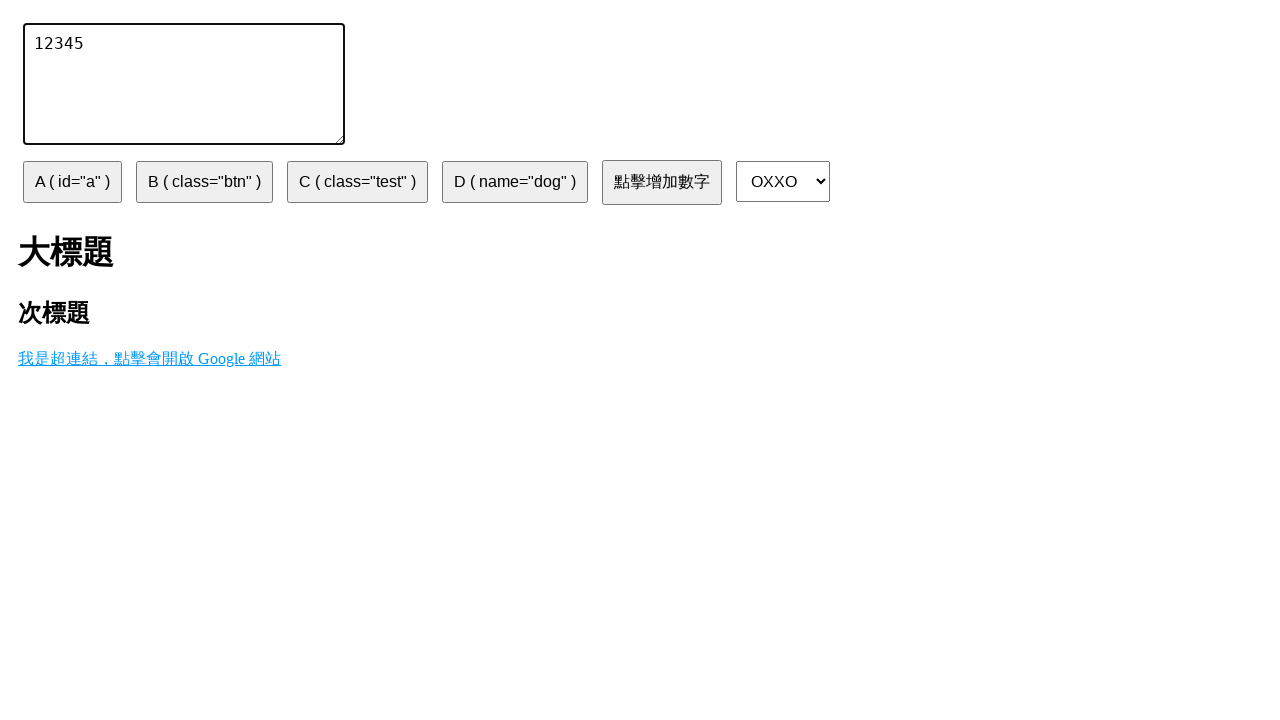

Clicked button A at (72, 182) on #a
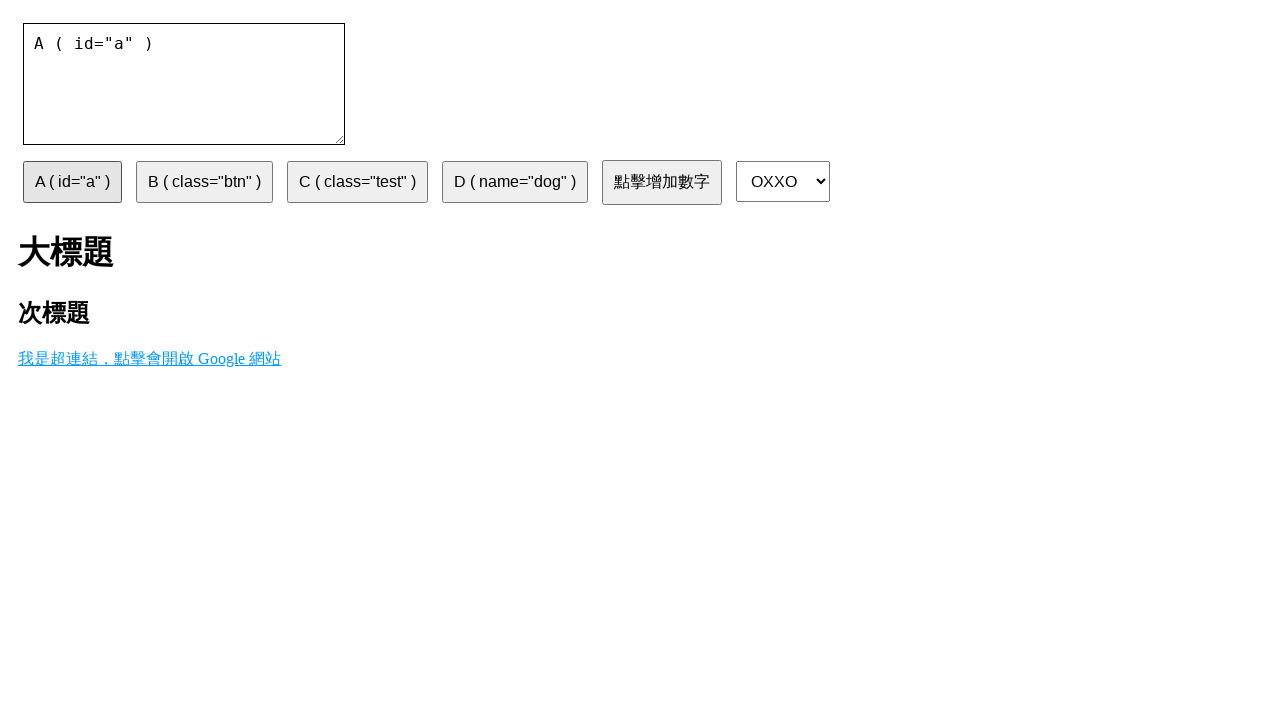

Typed letters 'ABCDE' into show element on #show
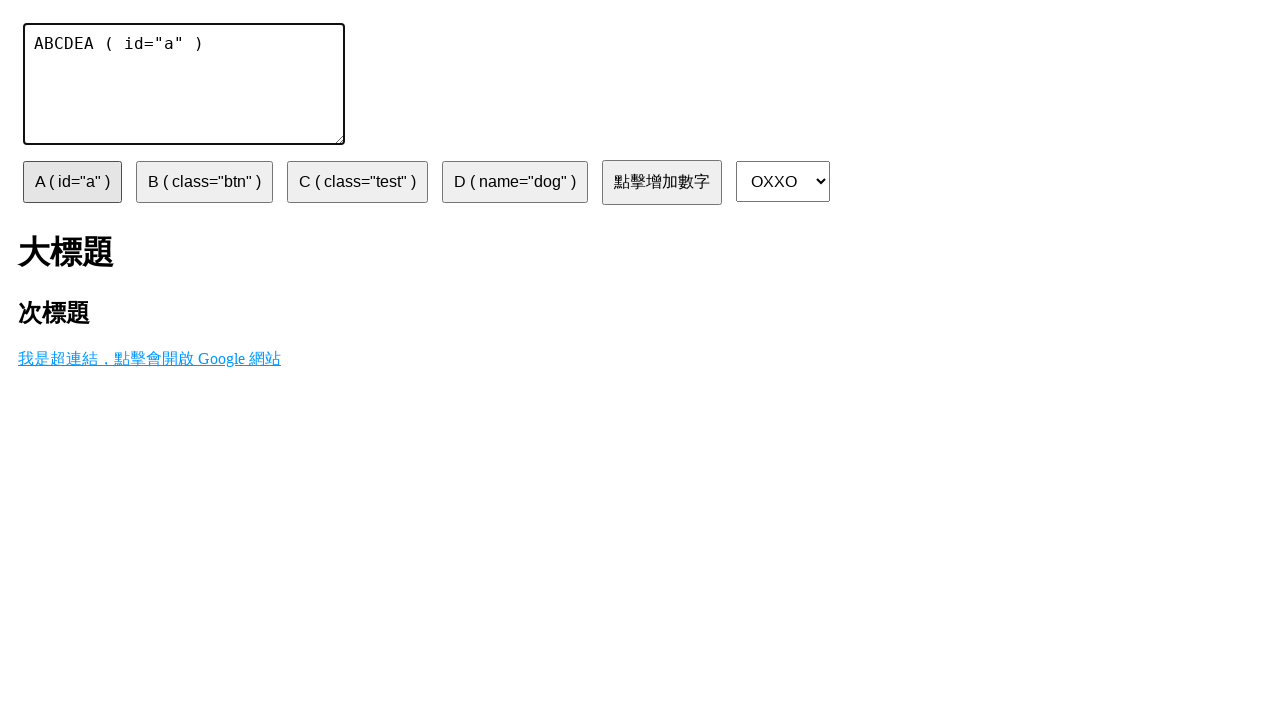

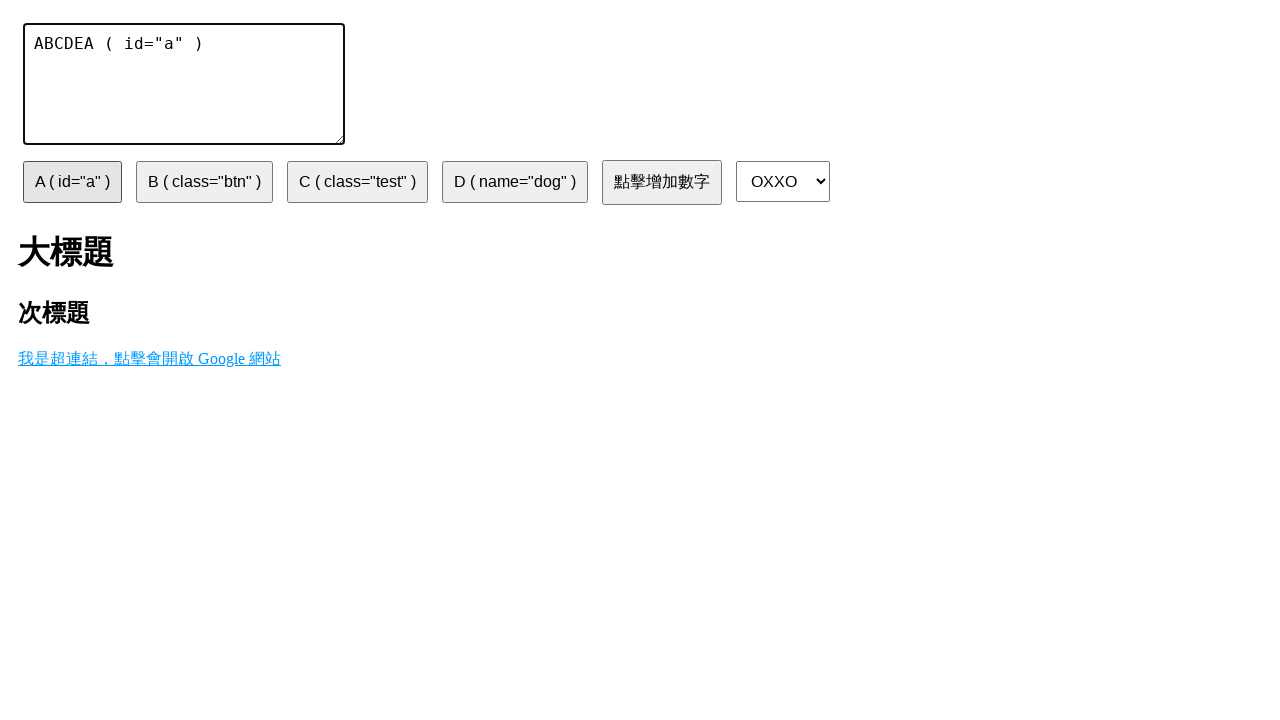